Opens a new tab, navigates to a course listing page to get a course title, then switches back to the original tab and fills the name field with that course title

Starting URL: https://rahulshettyacademy.com/angularpractice/

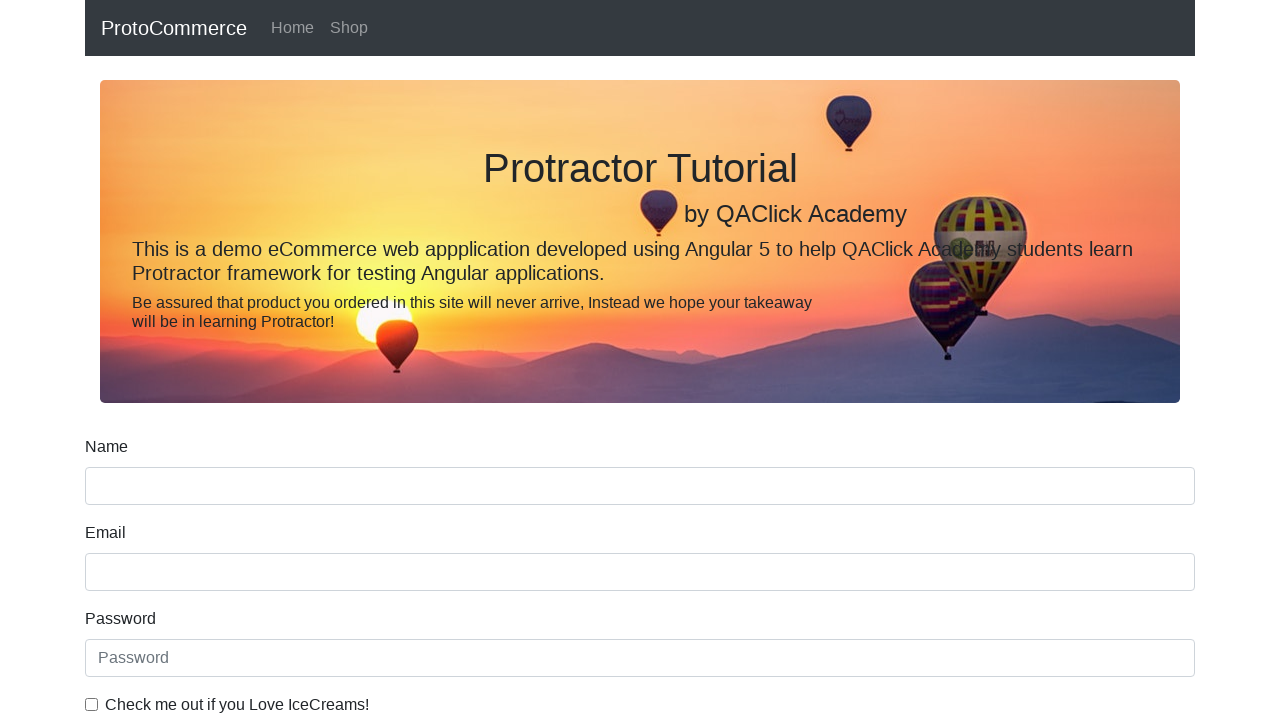

Opened a new tab
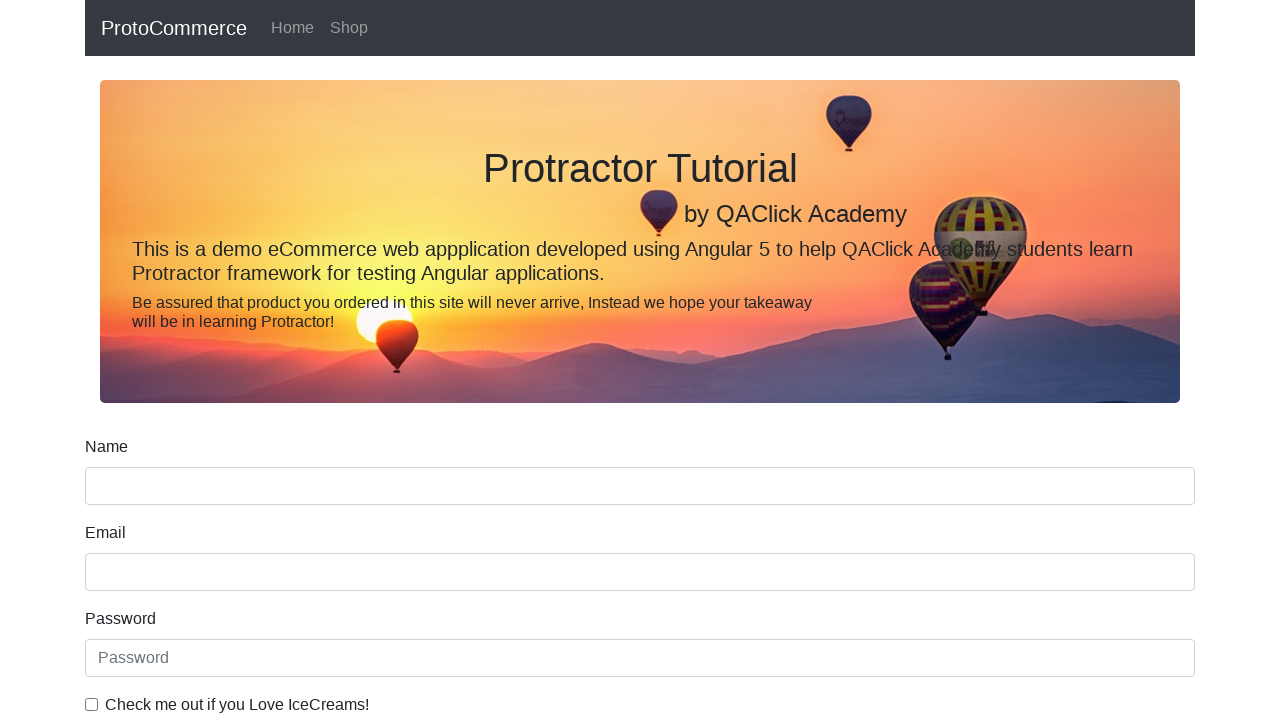

Navigated to course listing page at https://rahulshettyacademy.com/#/index
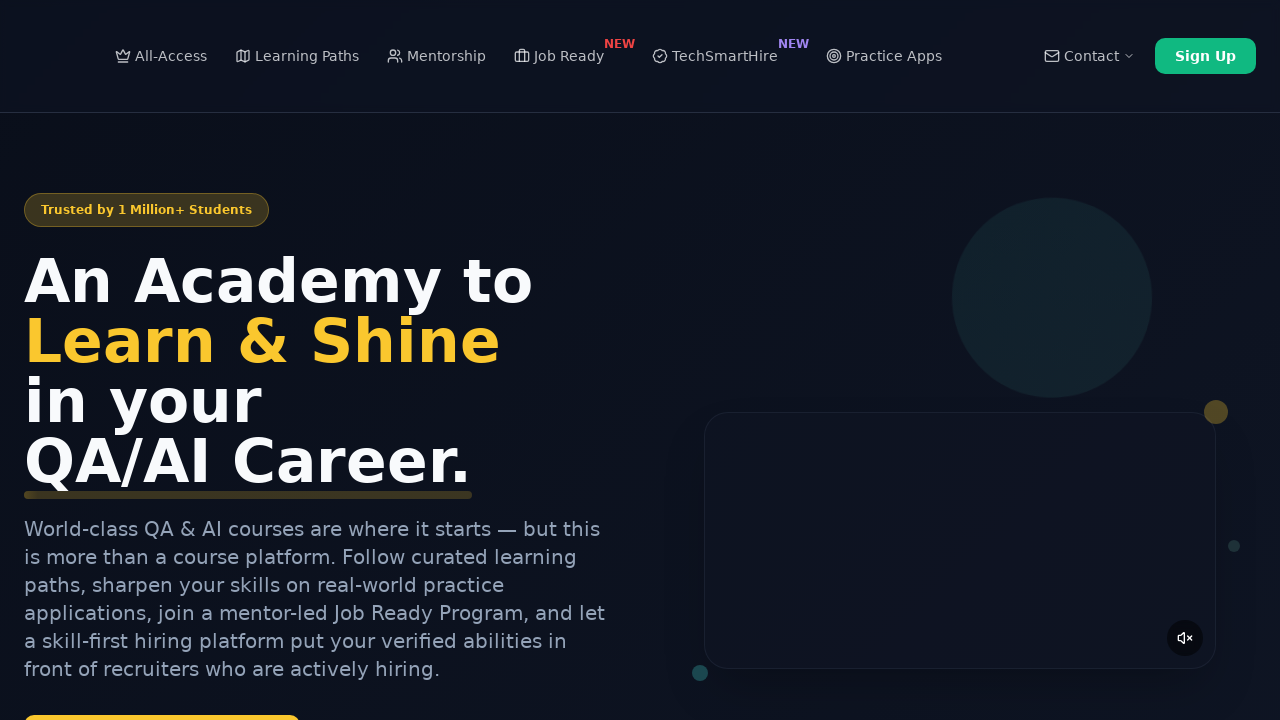

Course links loaded on the page
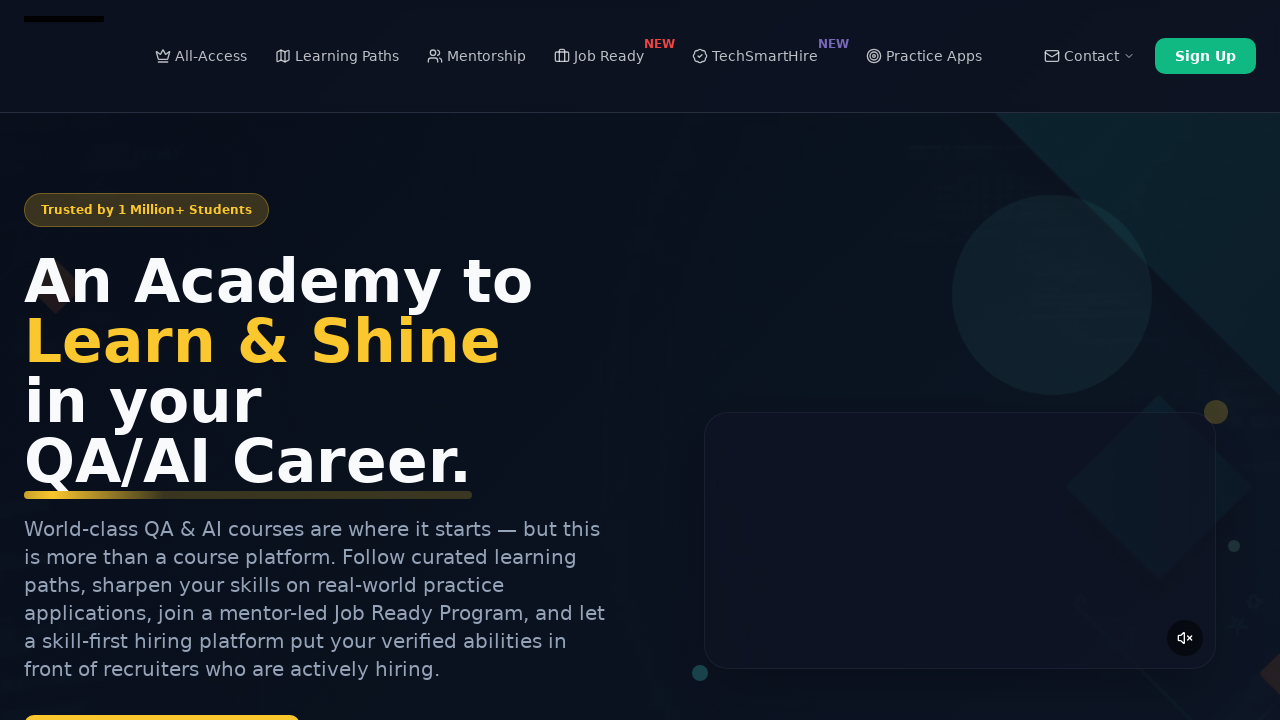

Retrieved all course links from the page
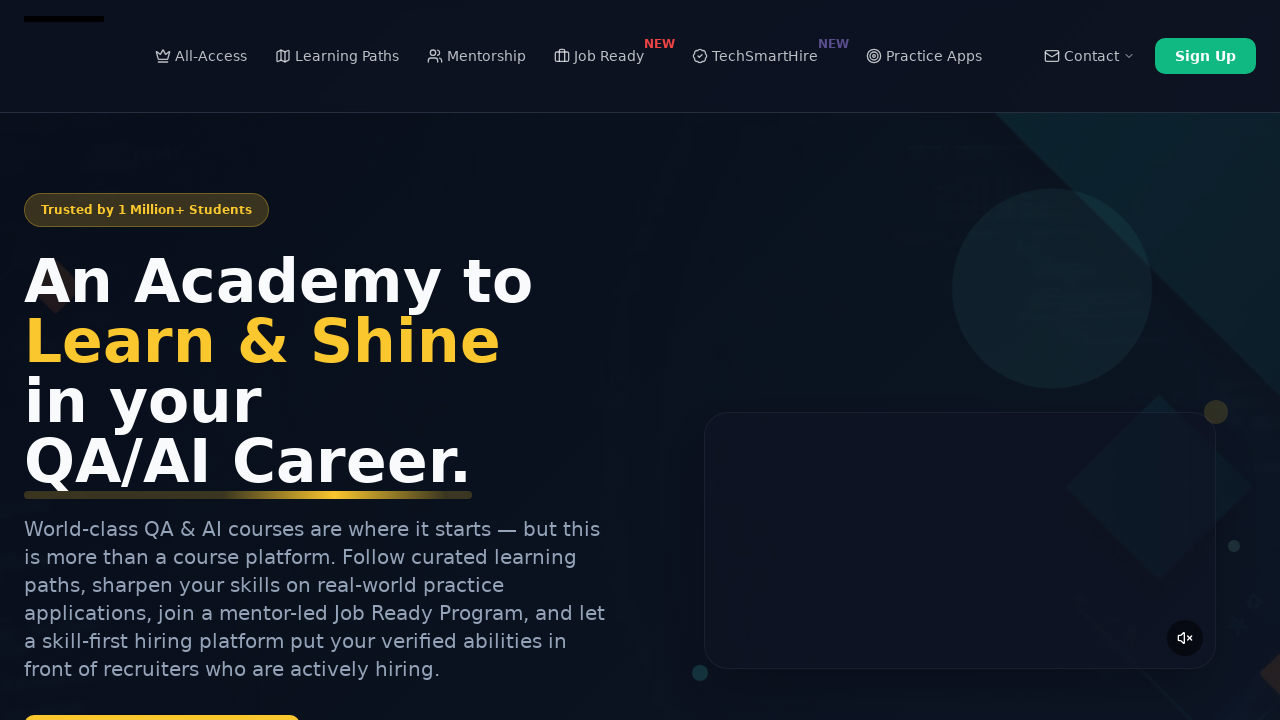

Extracted course title: Playwright Testing
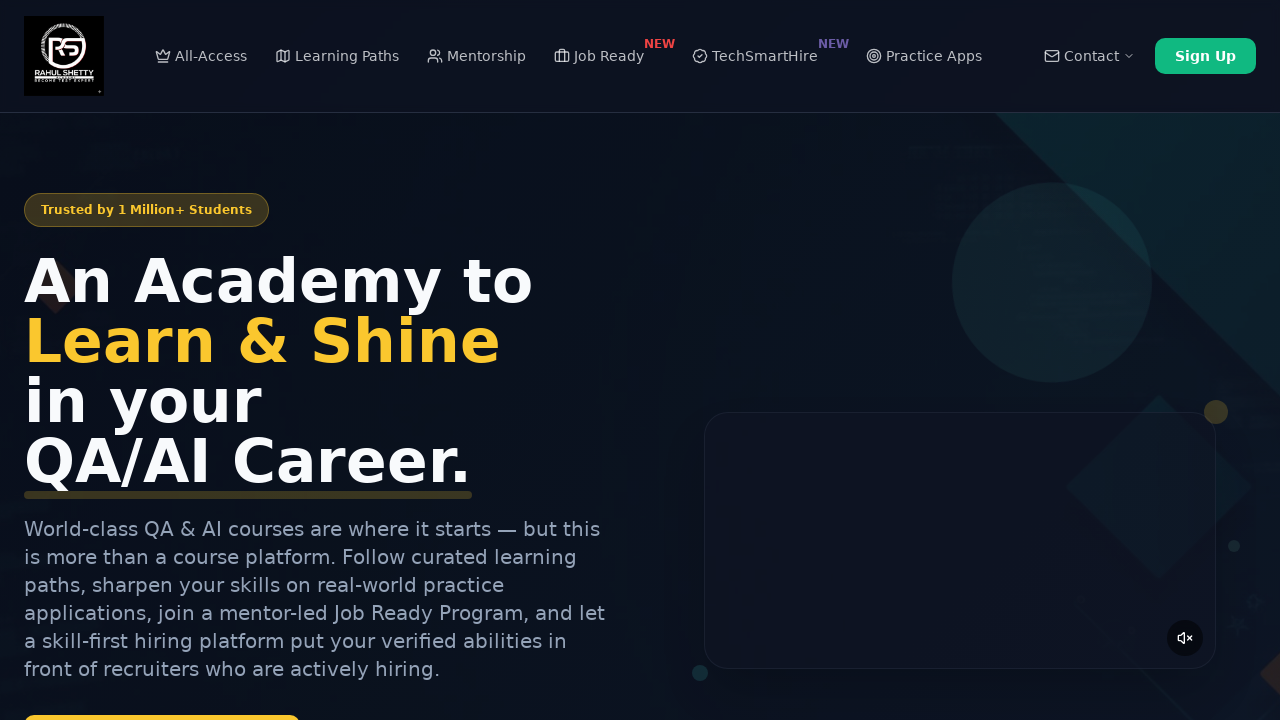

Filled name field with course title: Playwright Testing on input[name='name']
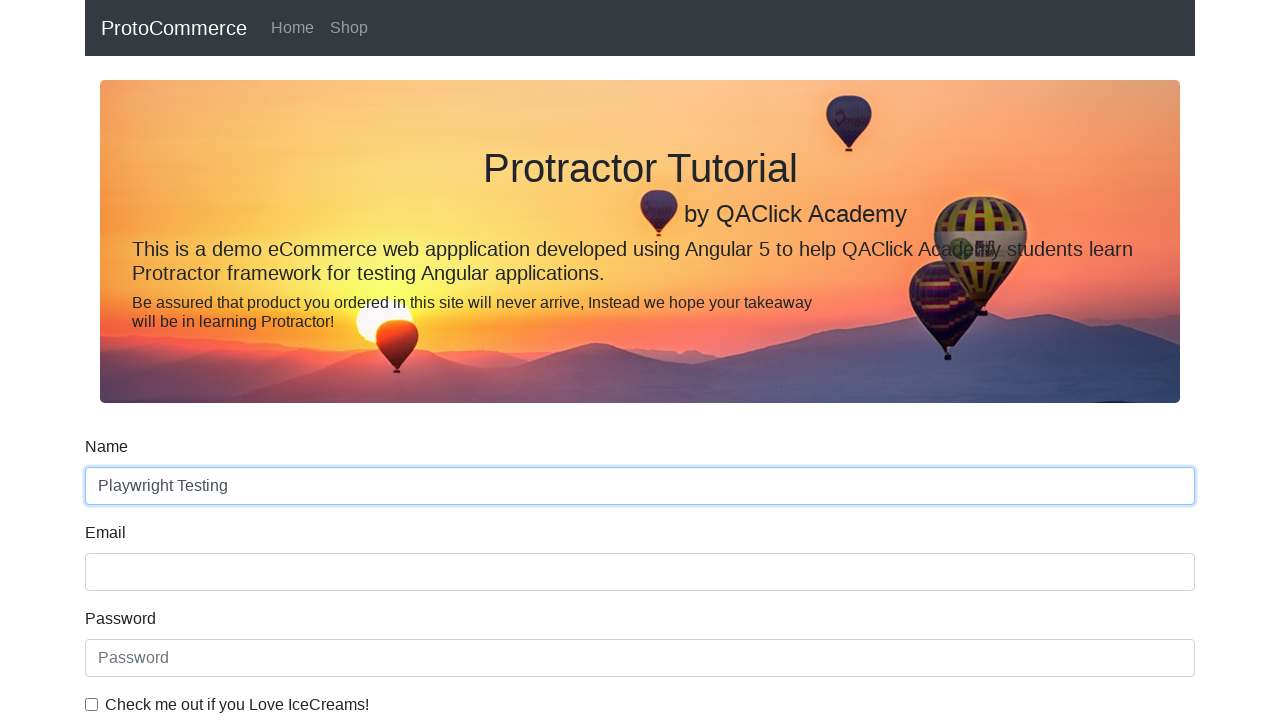

Closed the new tab
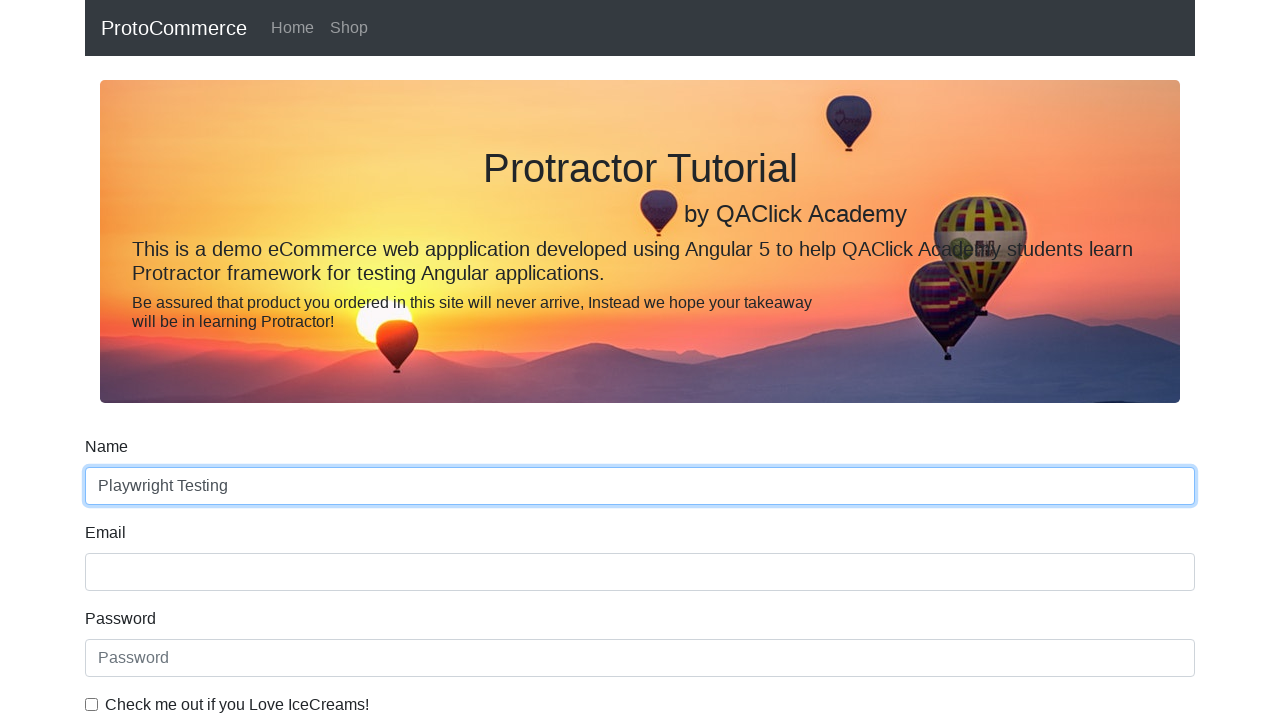

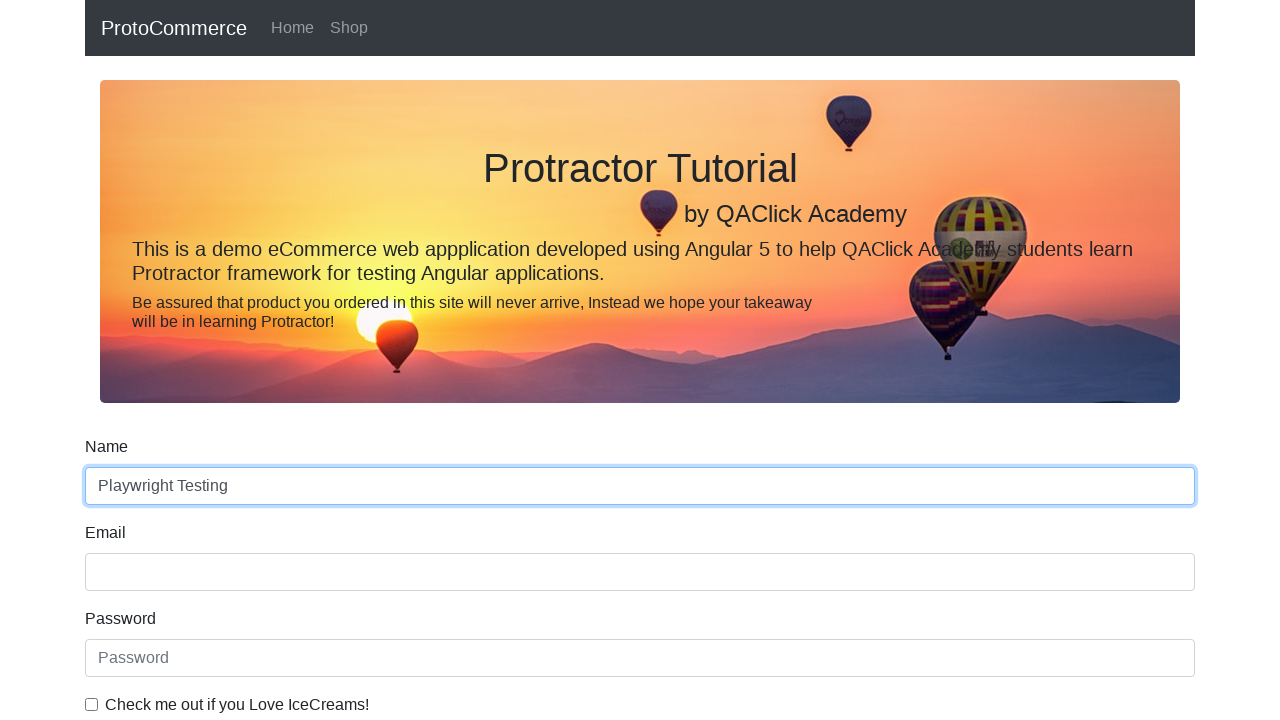